Tests drag and drop functionality by dragging the draggable element to the droppable target.

Starting URL: http://jqueryui.com/resources/demos/droppable/default.html

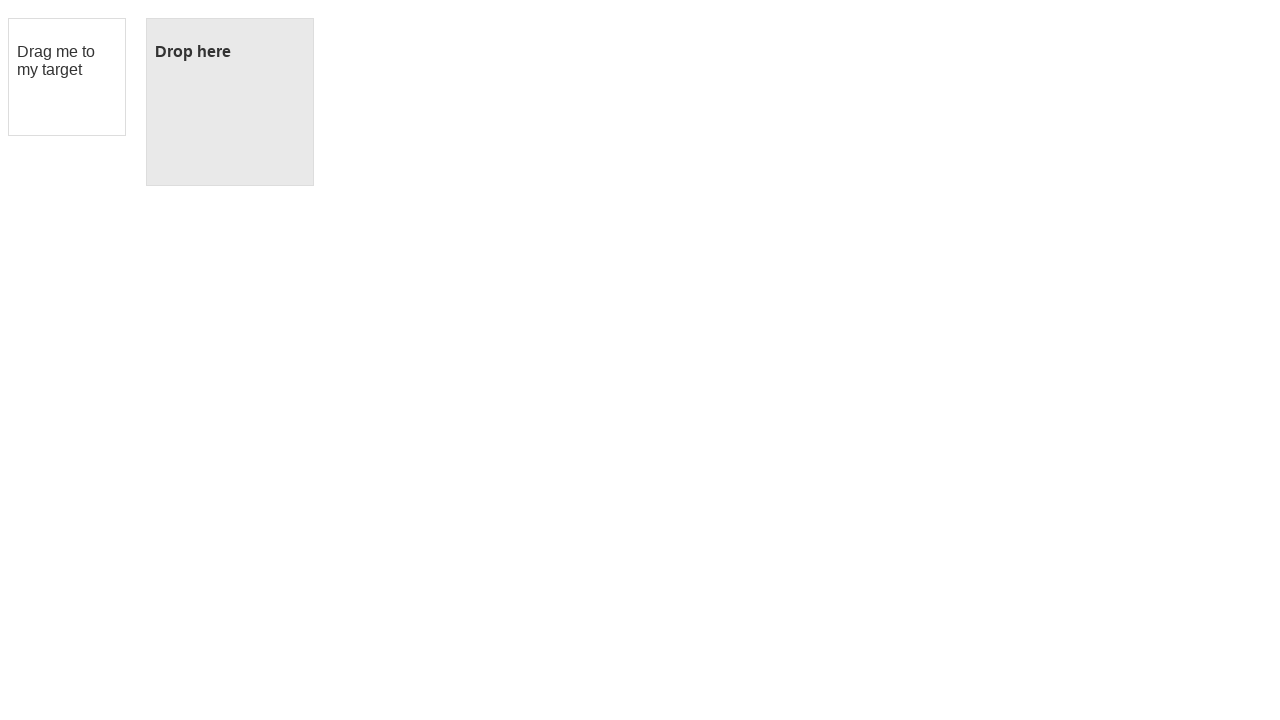

Navigated to jQuery UI droppable demo page
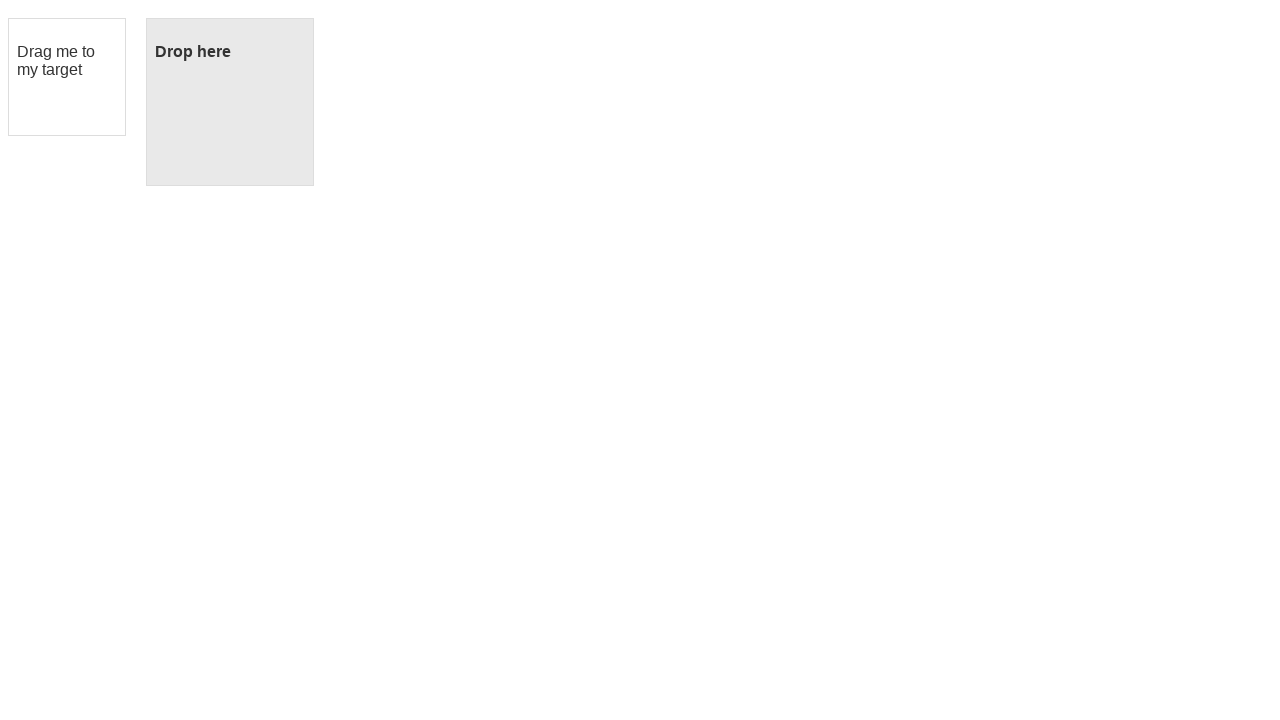

Located draggable element
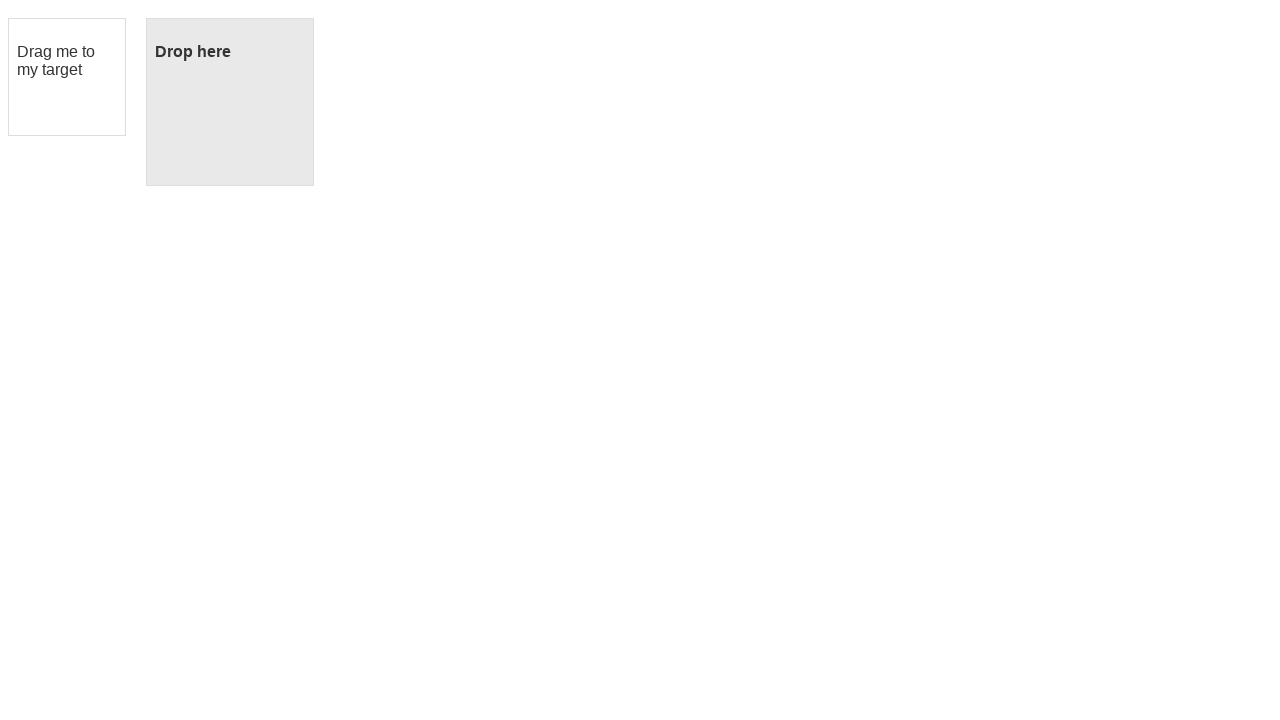

Located droppable target element
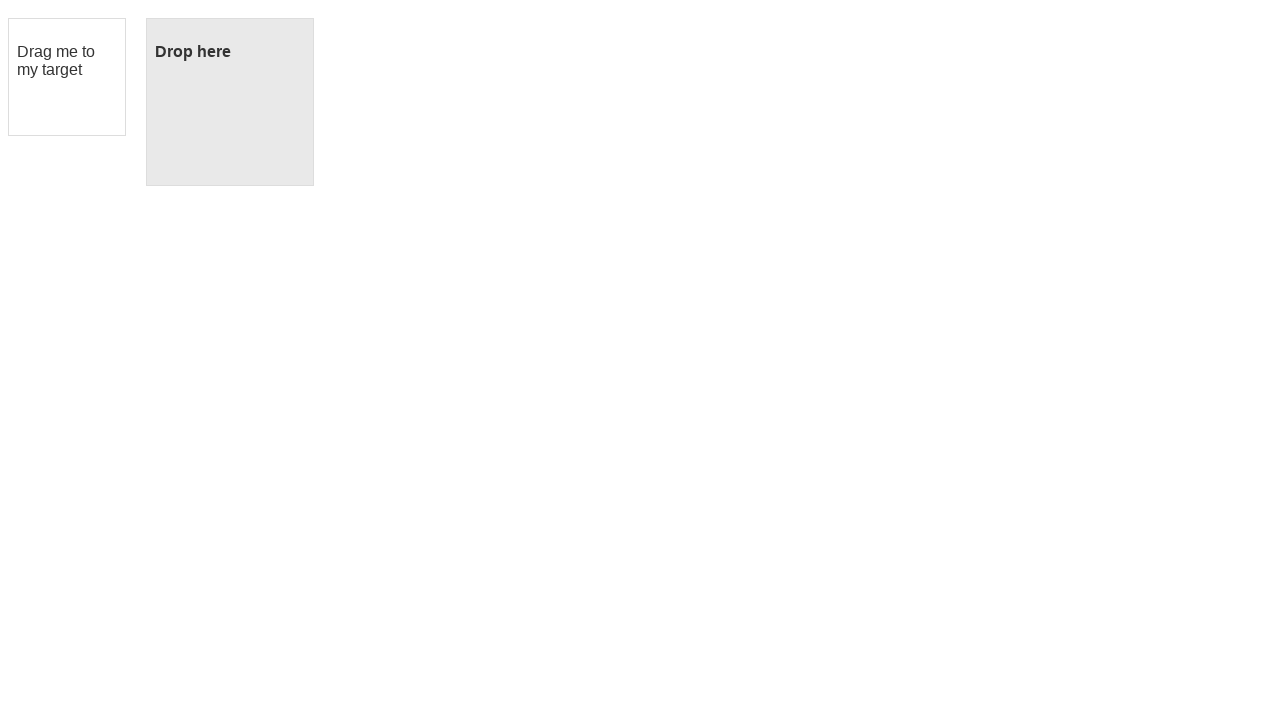

Dragged draggable element to droppable target at (230, 102)
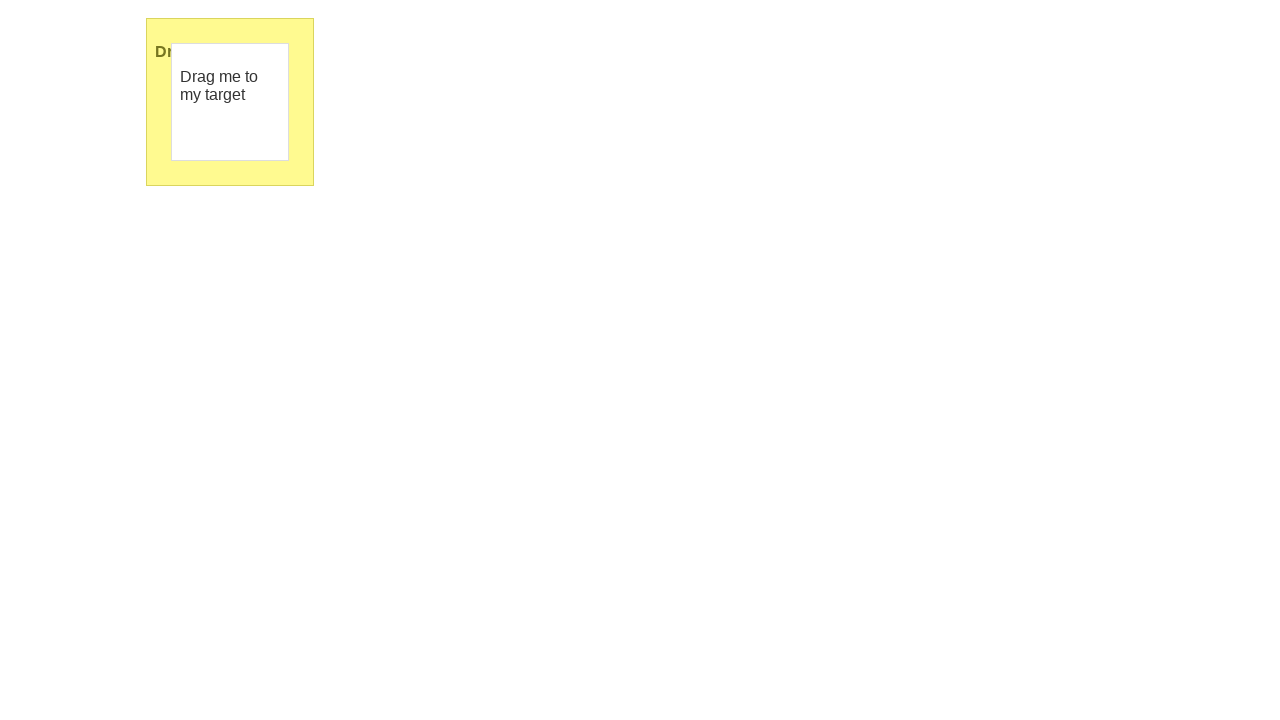

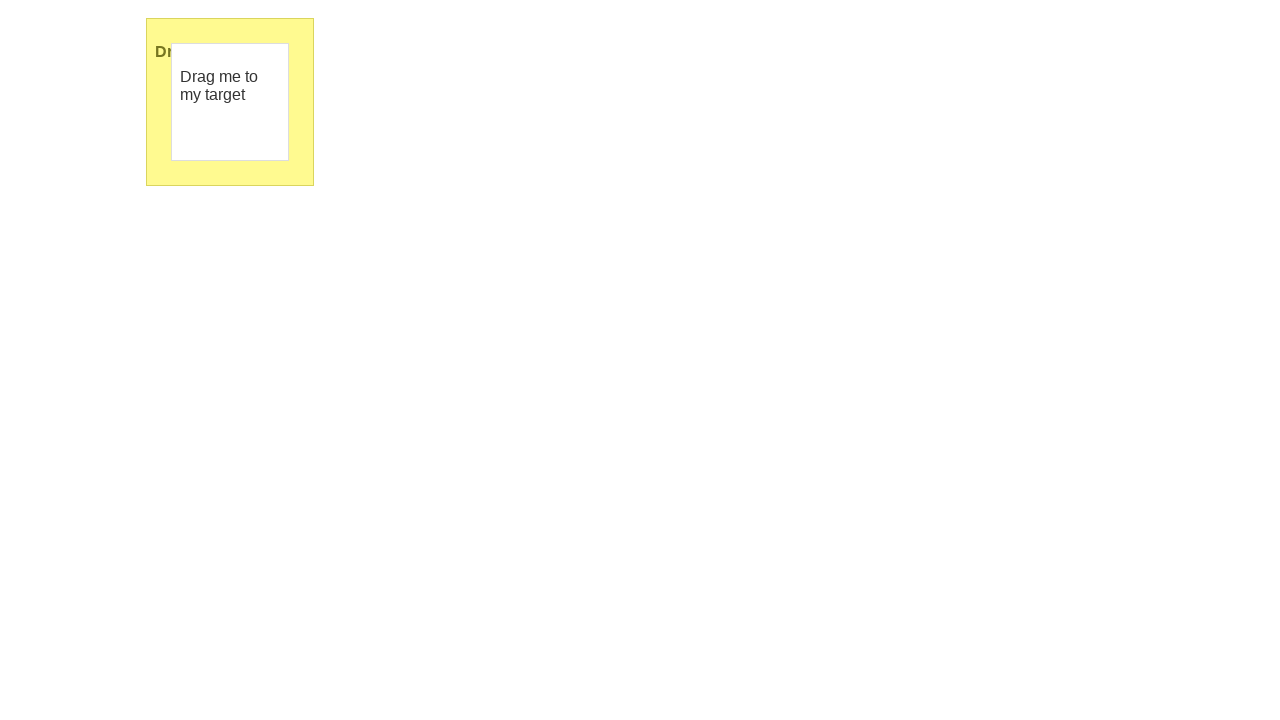